Tests clearing the complete state of all items by checking and then unchecking the toggle all checkbox

Starting URL: https://demo.playwright.dev/todomvc

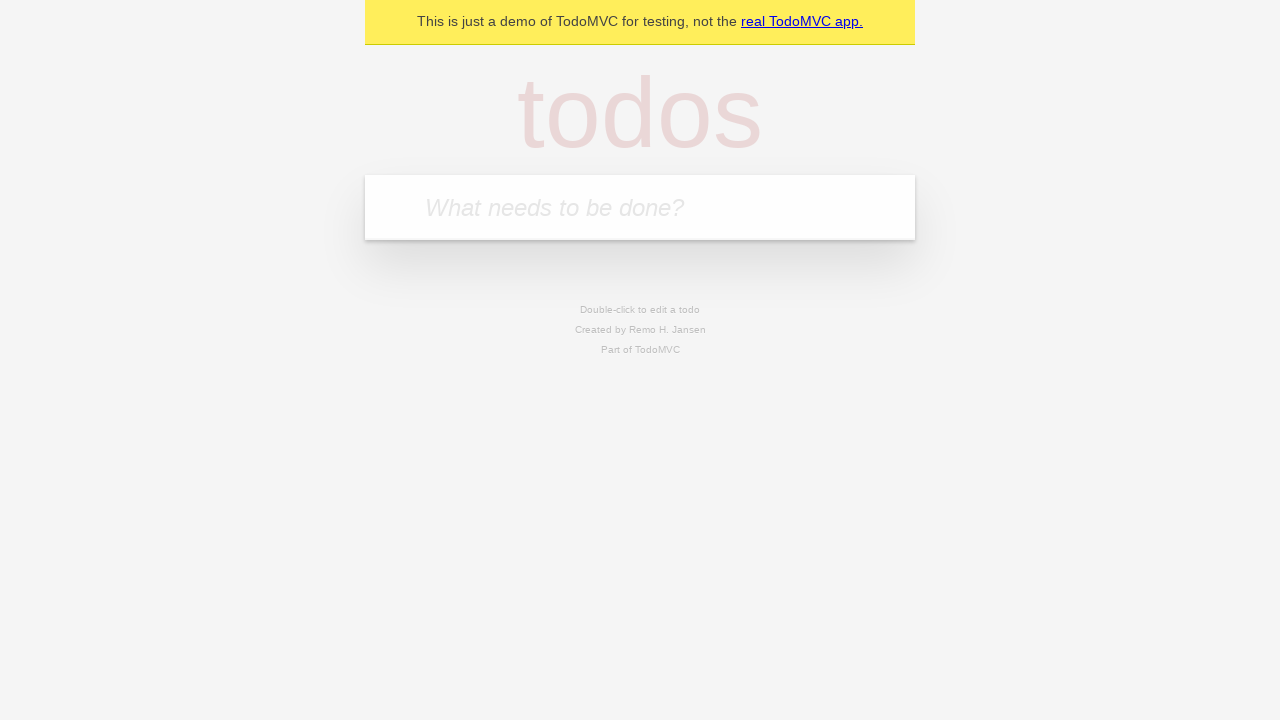

Navigated to TodoMVC demo page
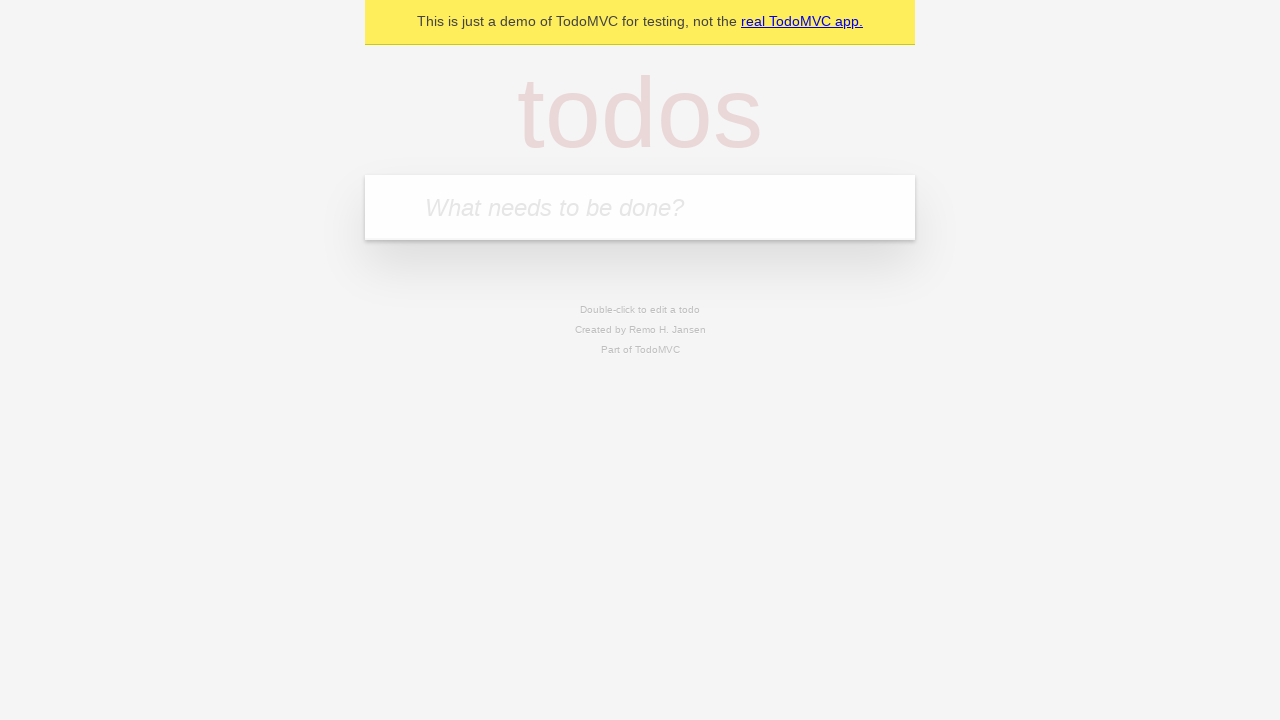

Located new todo input field
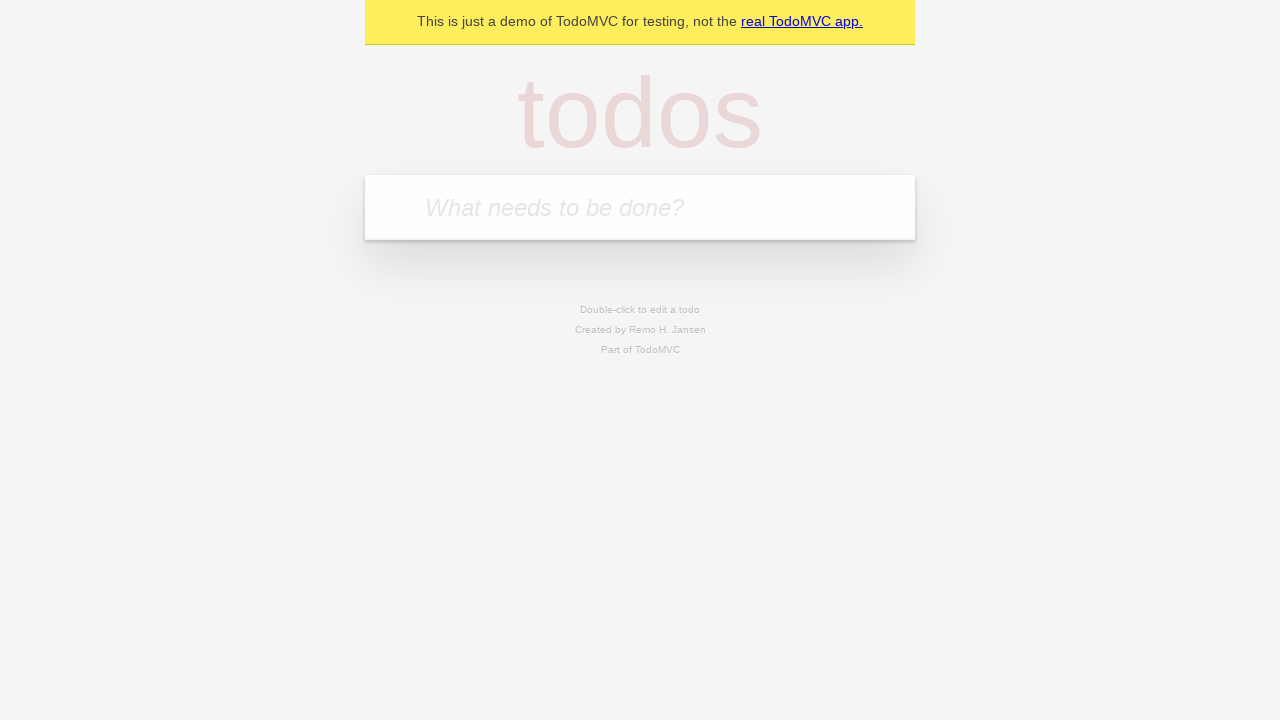

Filled first todo: 'buy some cheese' on internal:attr=[placeholder="What needs to be done?"i]
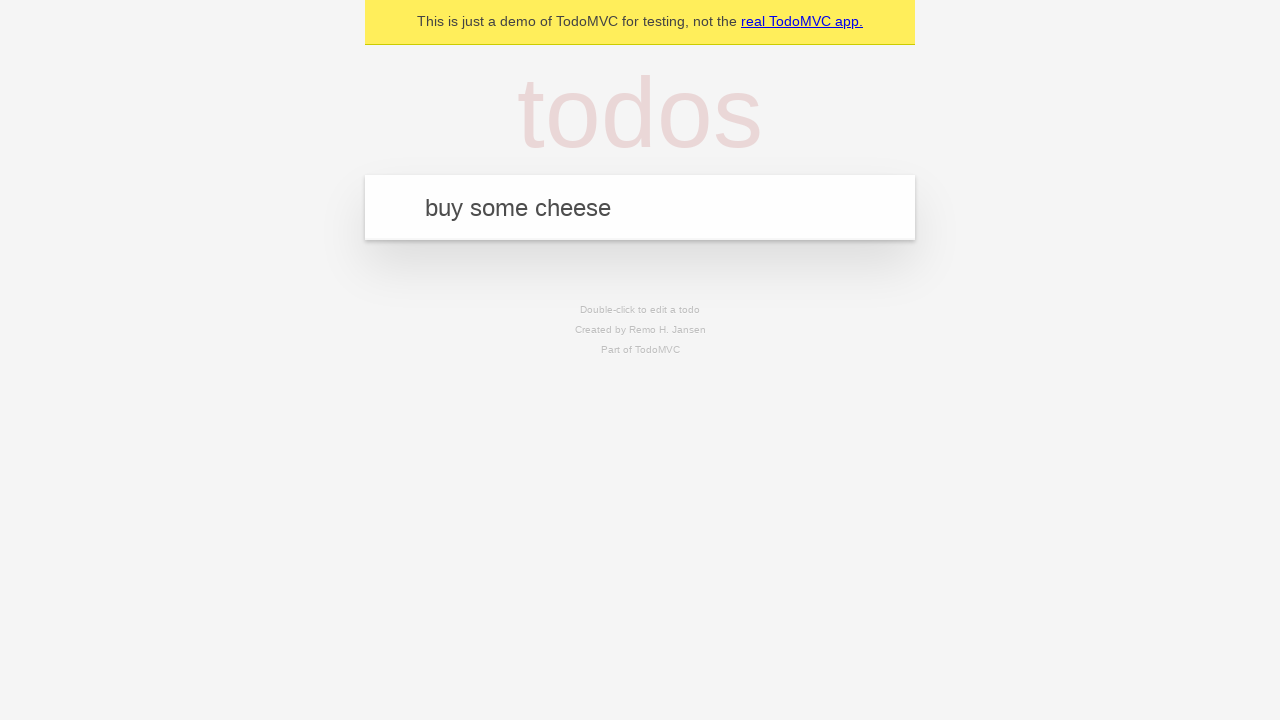

Submitted first todo on internal:attr=[placeholder="What needs to be done?"i]
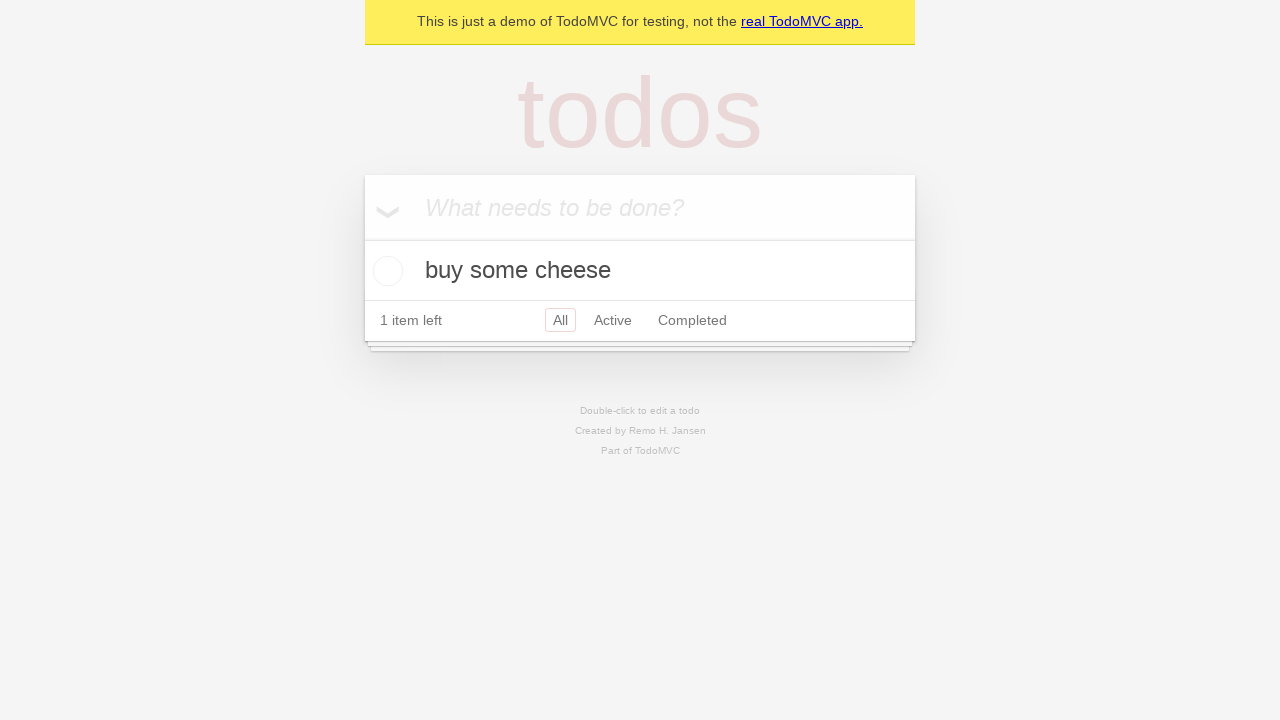

Filled second todo: 'feed the cat' on internal:attr=[placeholder="What needs to be done?"i]
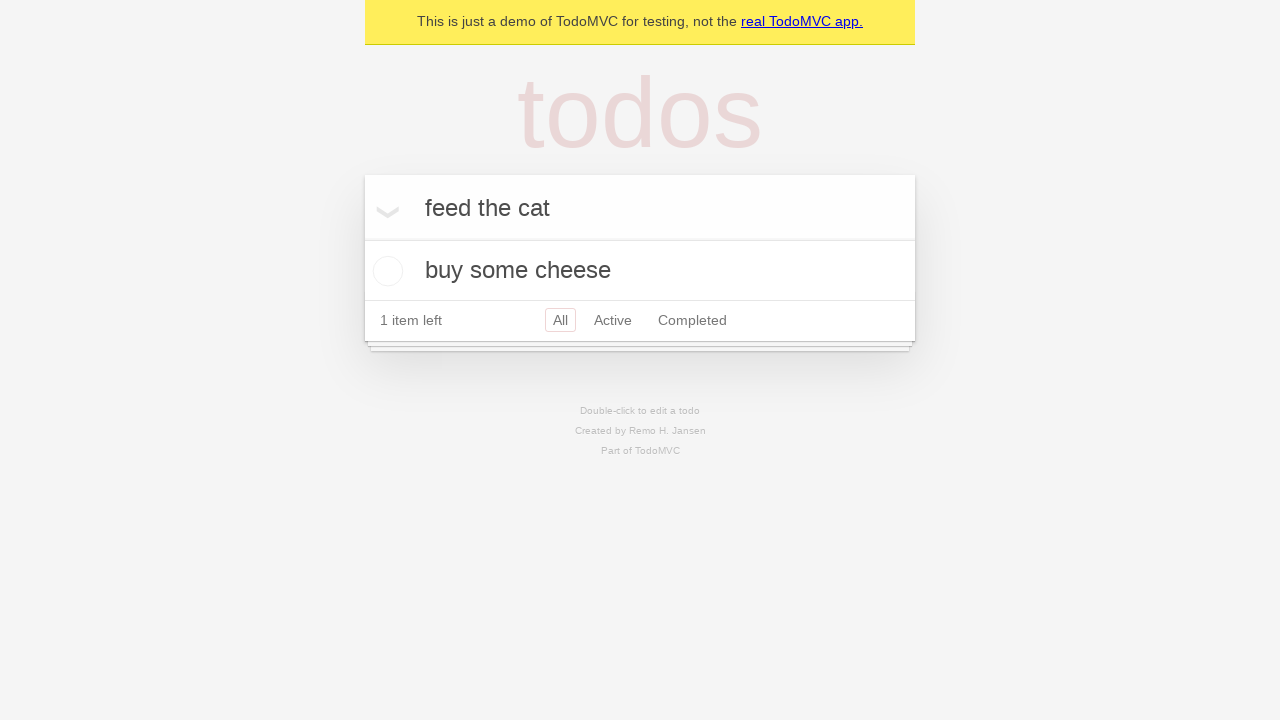

Submitted second todo on internal:attr=[placeholder="What needs to be done?"i]
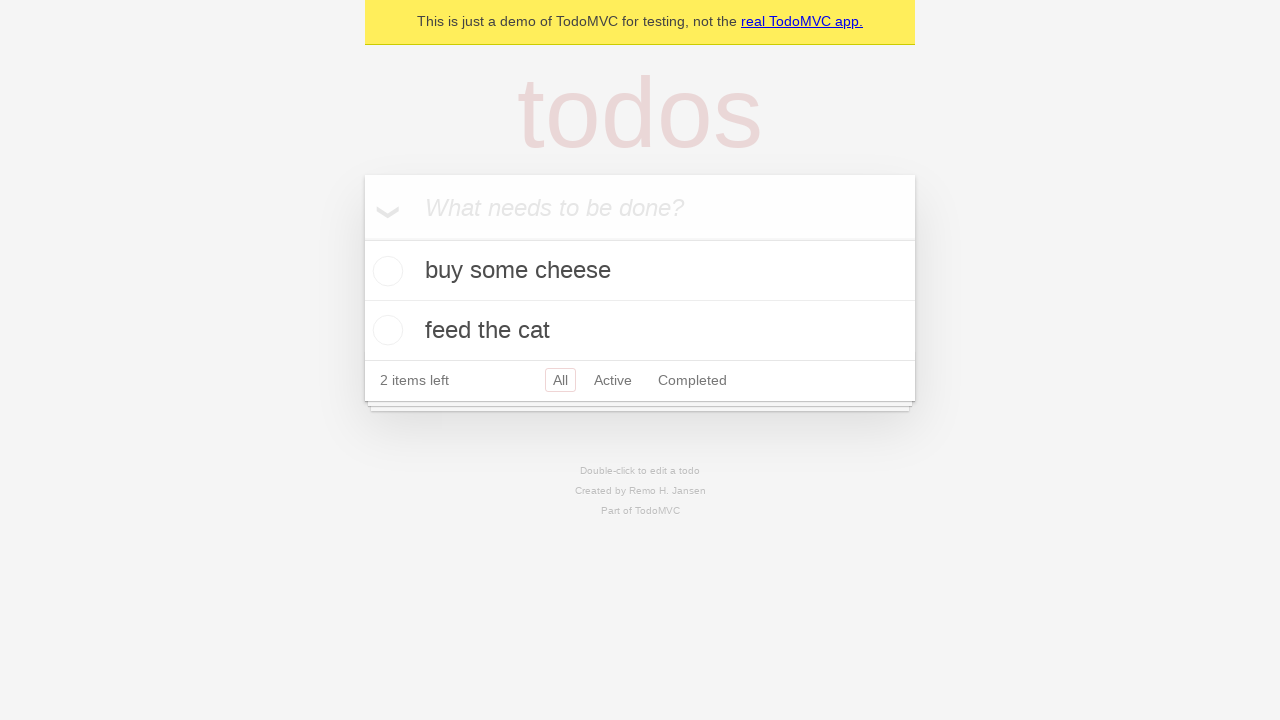

Filled third todo: 'book a doctors appointment' on internal:attr=[placeholder="What needs to be done?"i]
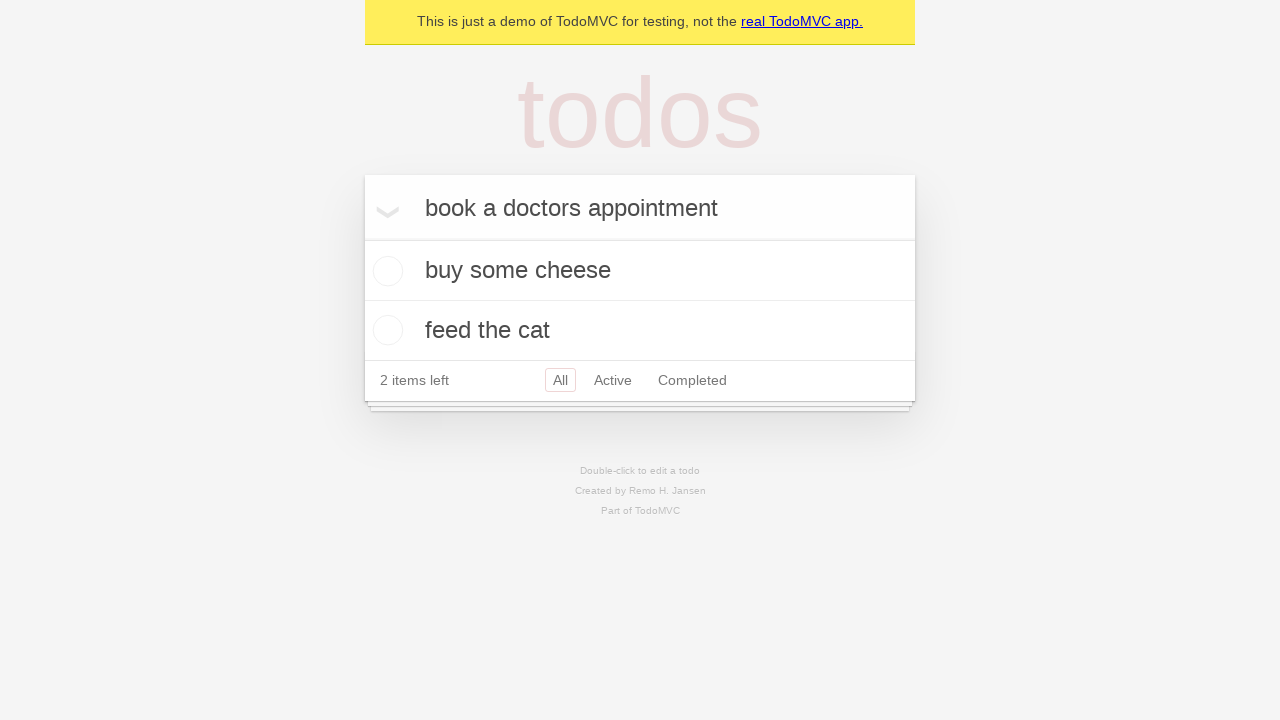

Submitted third todo on internal:attr=[placeholder="What needs to be done?"i]
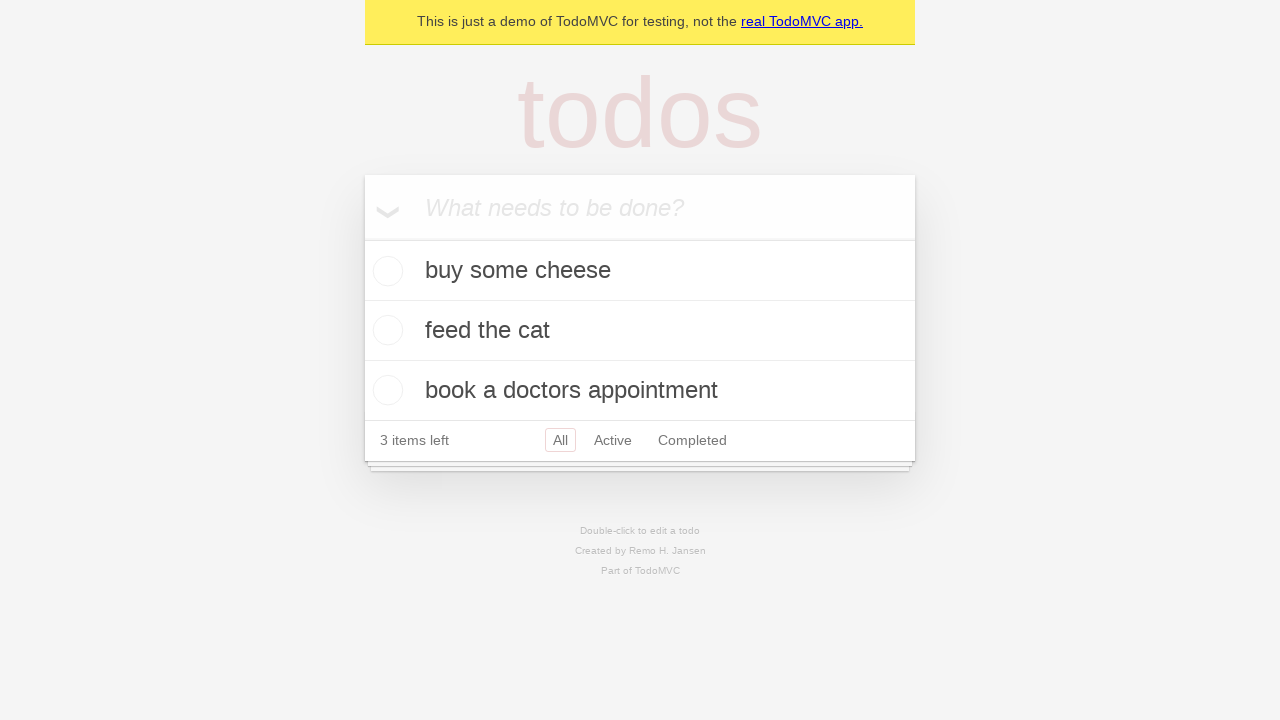

Located toggle all checkbox
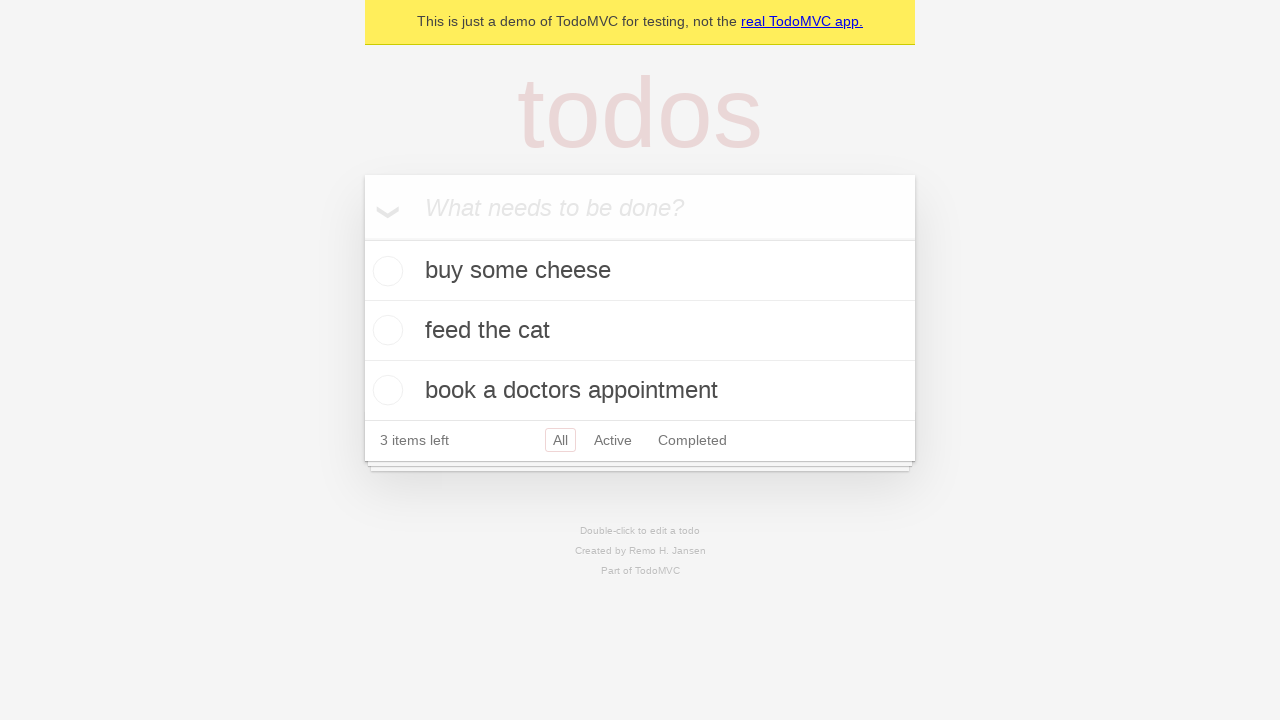

Checked toggle all checkbox to mark all items complete at (362, 238) on internal:label="Mark all as complete"i
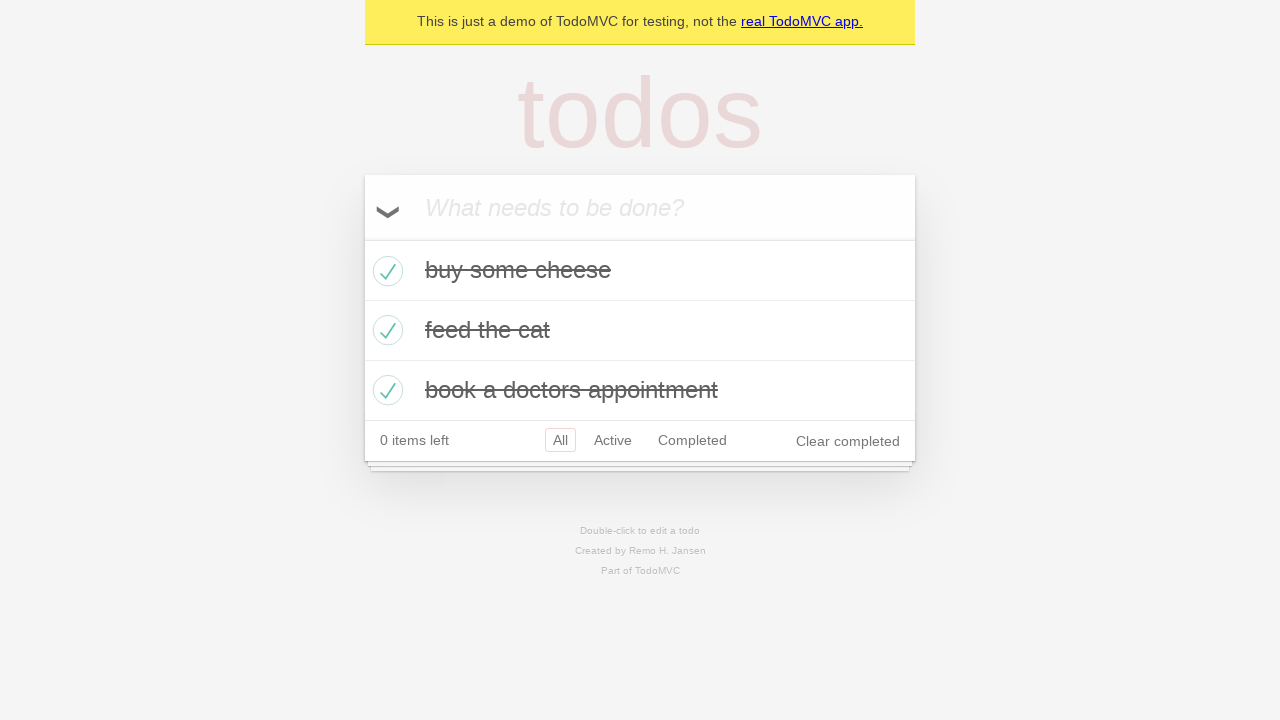

Unchecked toggle all checkbox to clear complete state of all items at (362, 238) on internal:label="Mark all as complete"i
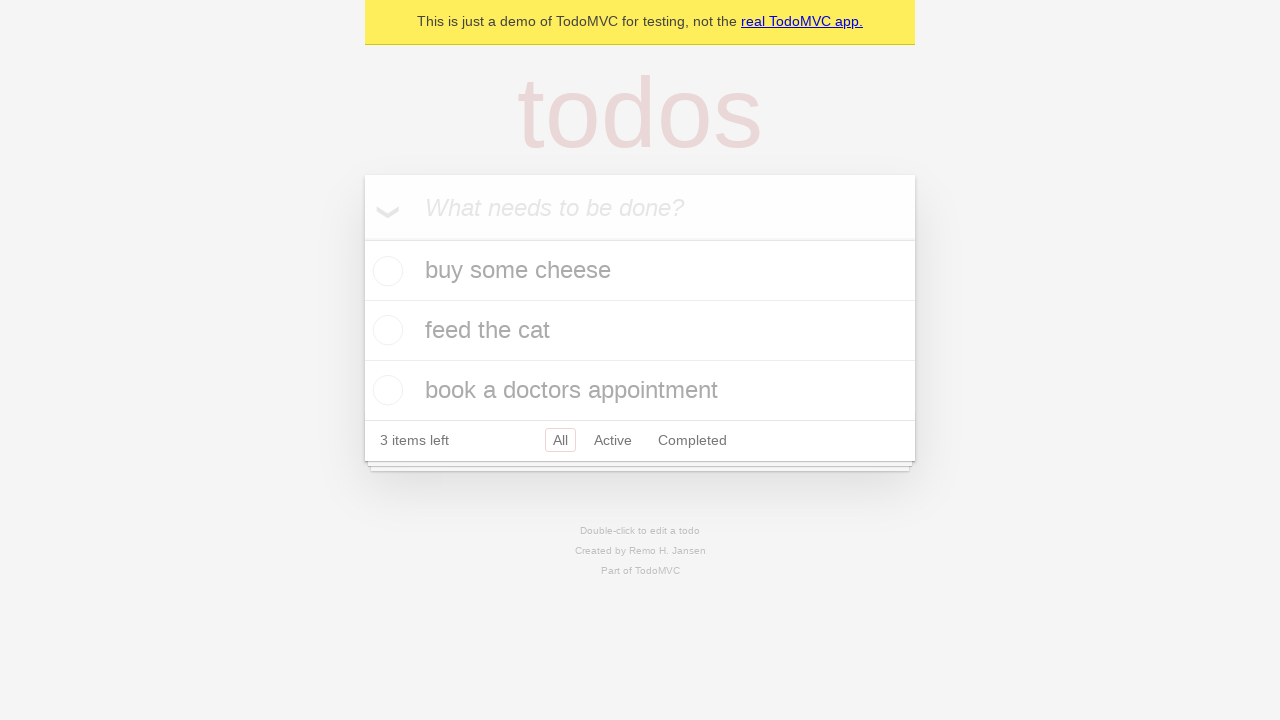

Waited for todo items to be rendered after unchecking all
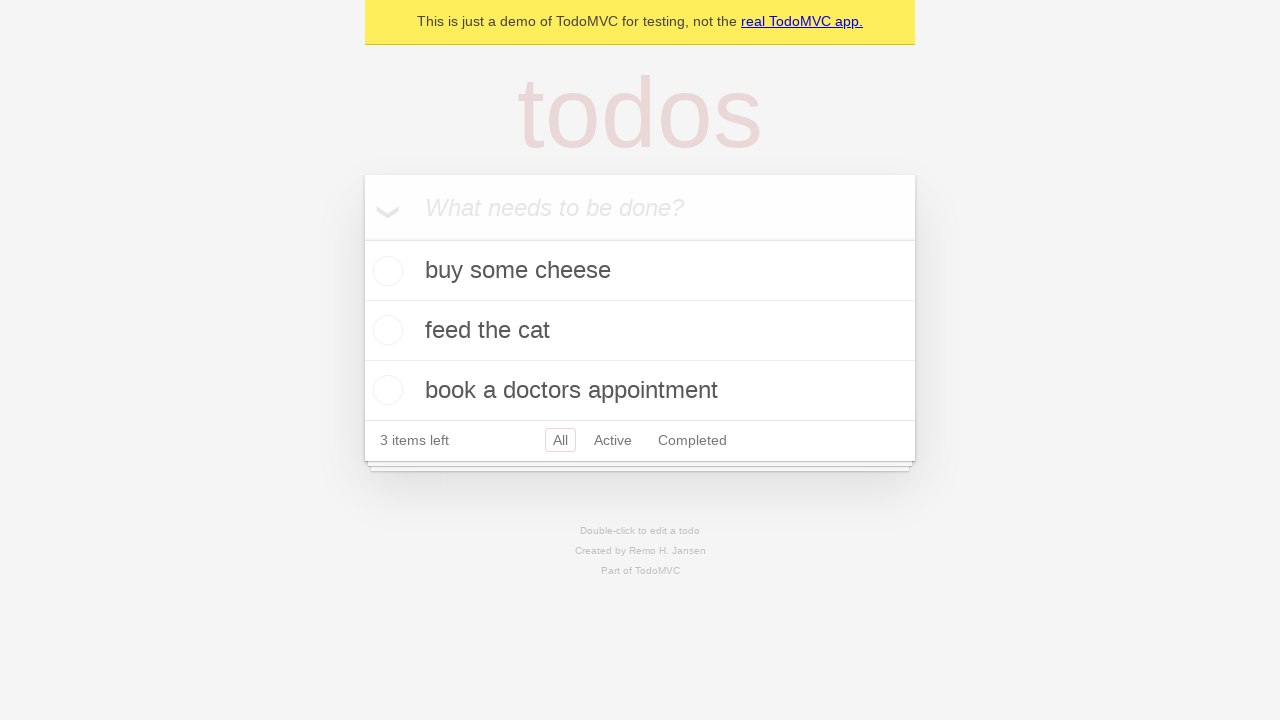

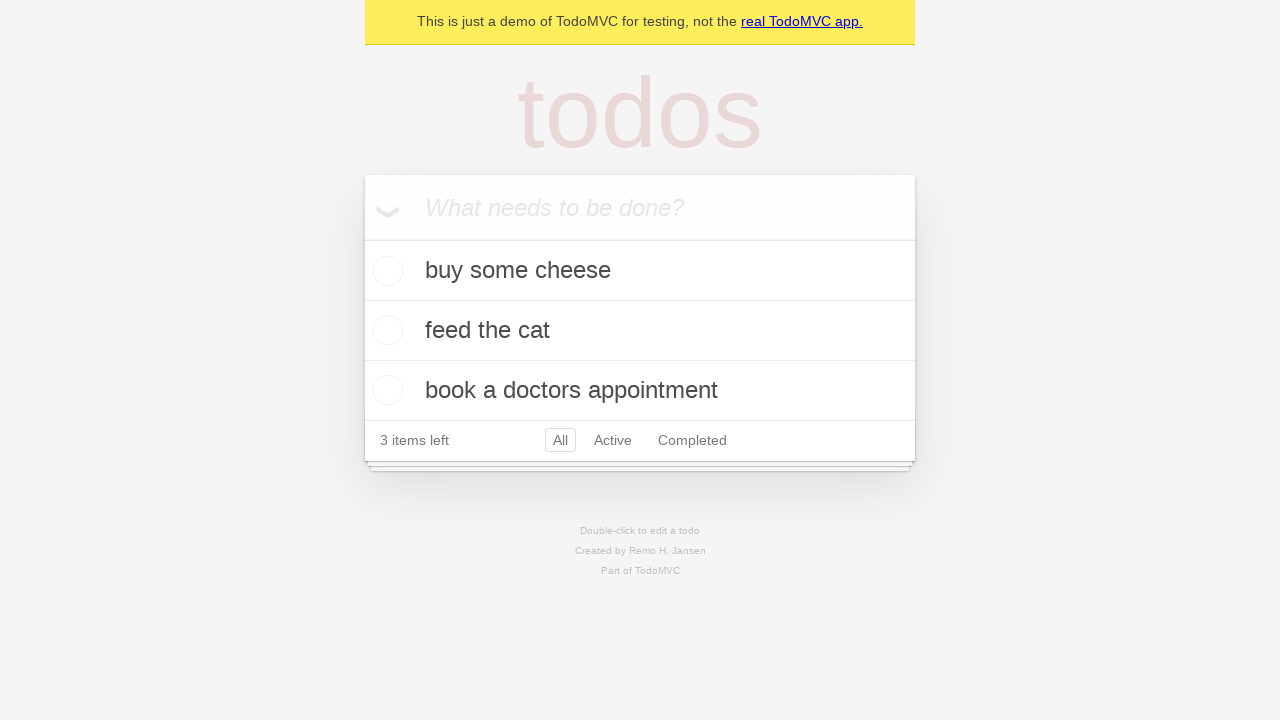